Navigates to Mozilla's website and interacts with various page elements (buttons, links, and input fields) by clicking or filling them with test data, simulating user interactions.

Starting URL: https://www.mozilla.org/

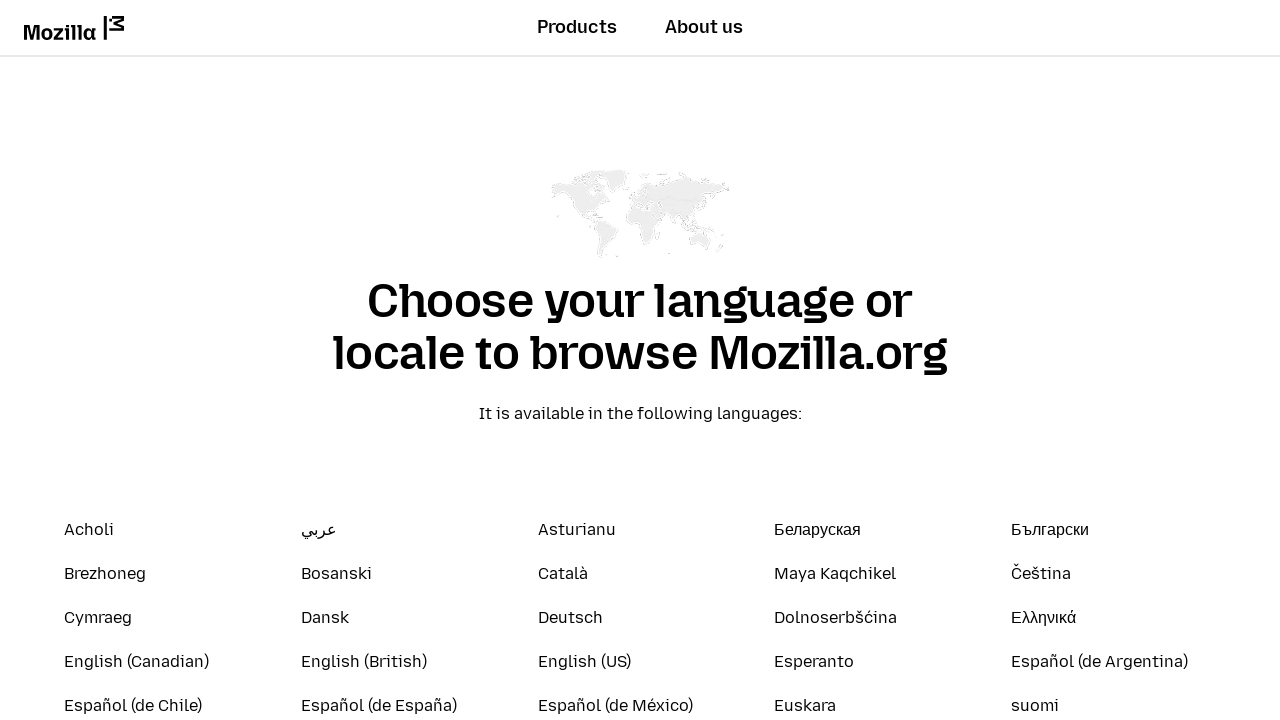

Waited for page to fully load (networkidle state)
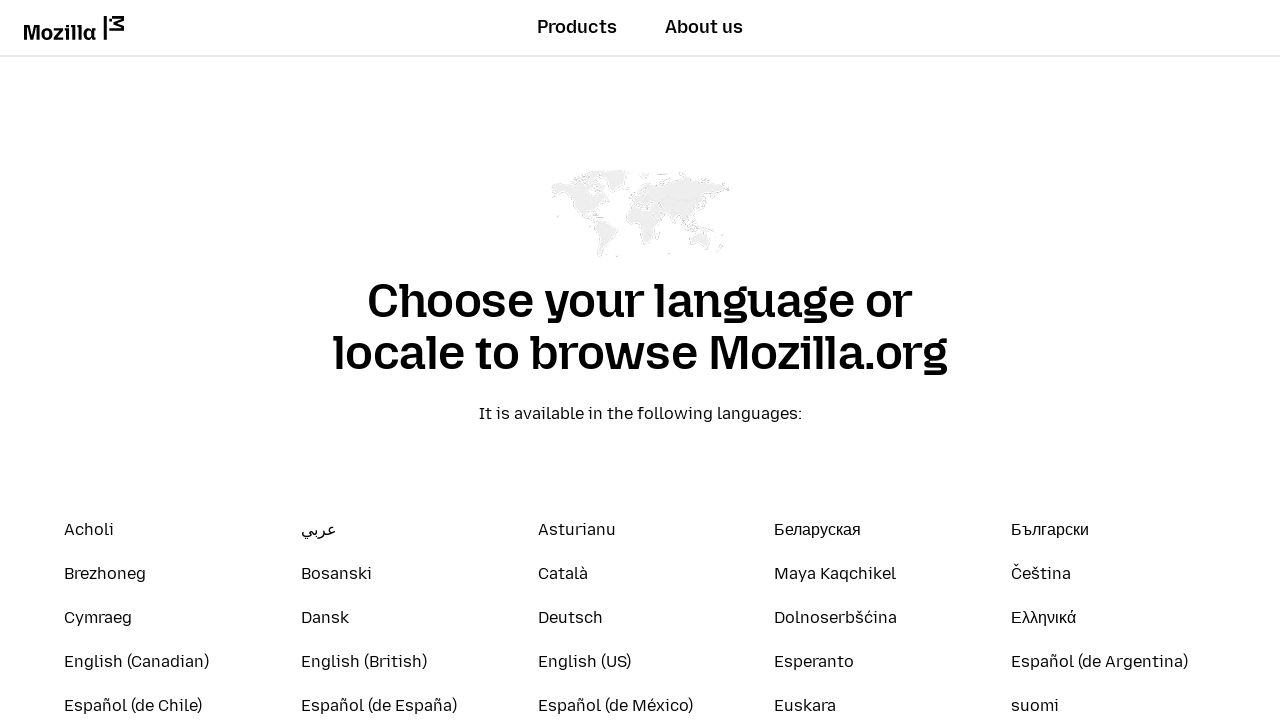

Clicked a a element at (74, 30) on a >> nth=1
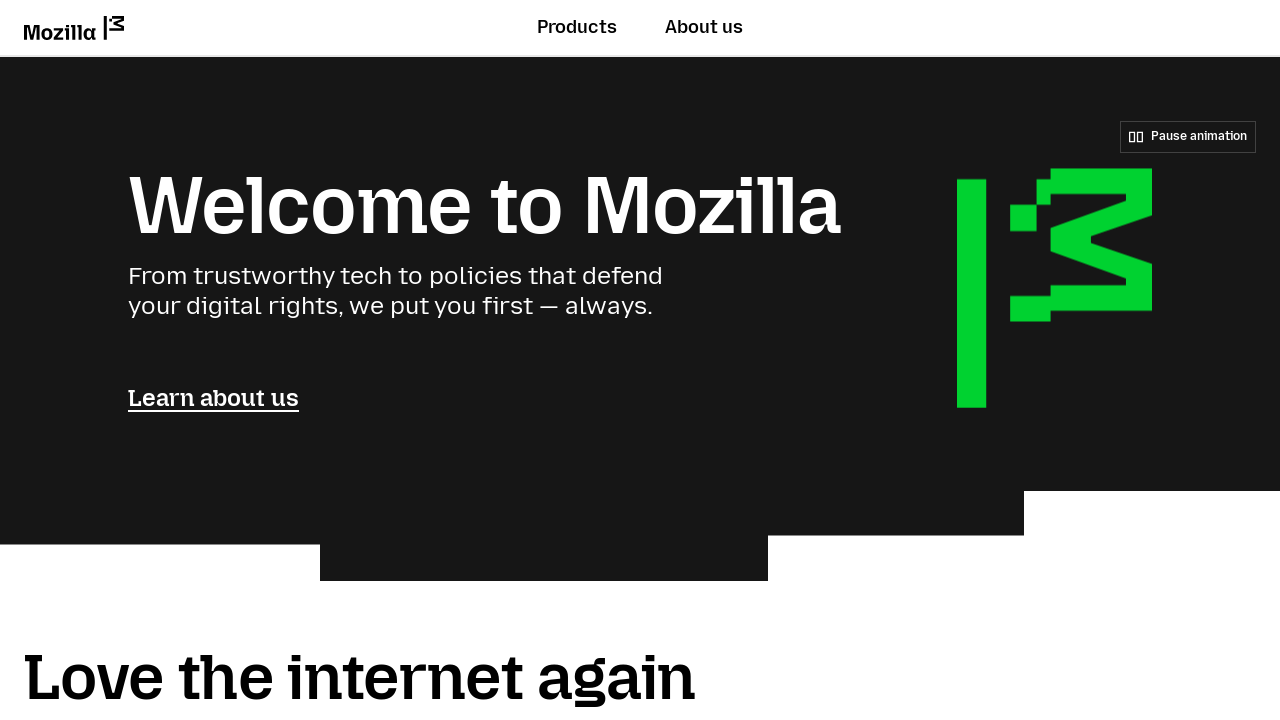

Waited 1 second before next interaction
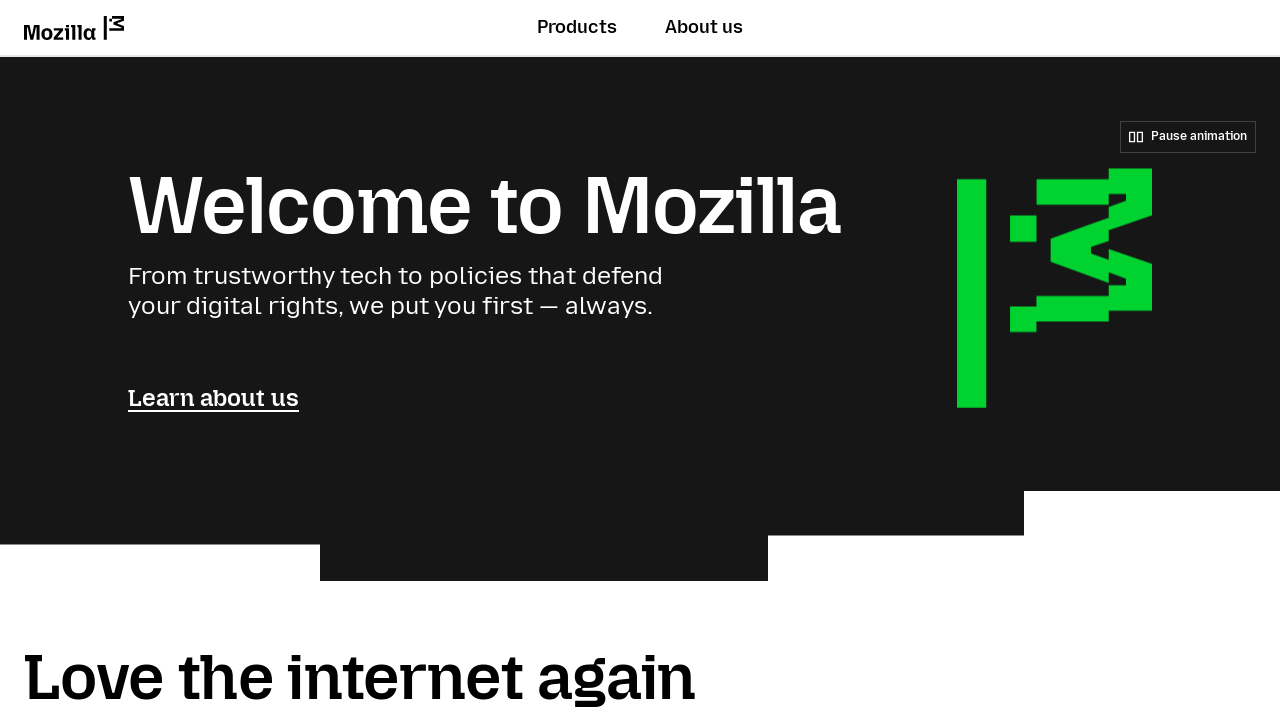

Clicked a button element at (1188, 136) on button >> nth=5
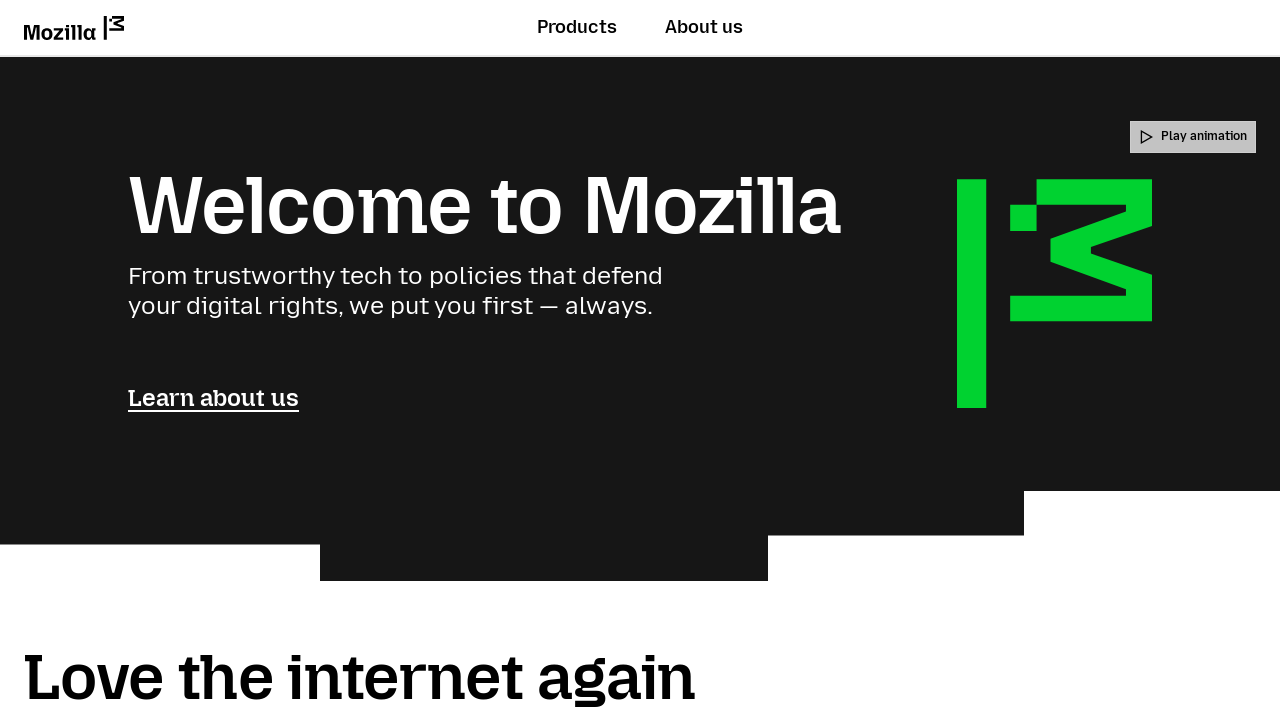

Waited 1 second before next interaction
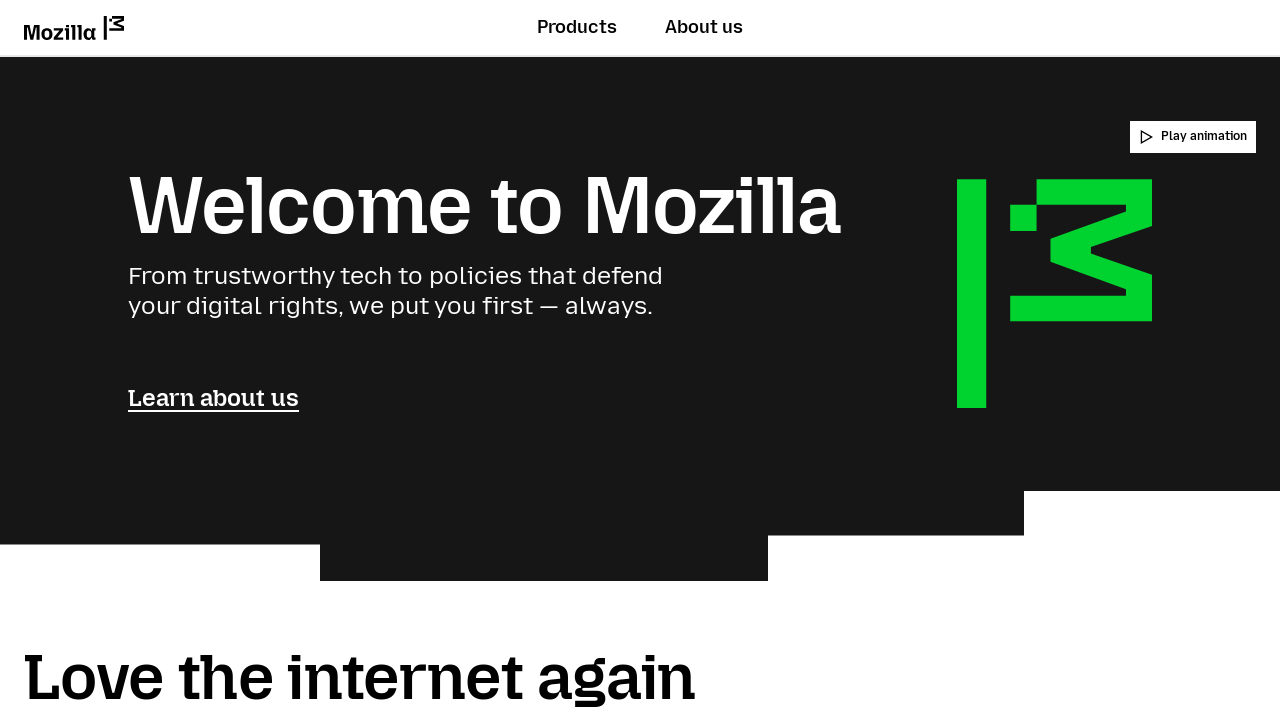

Clicked a button element at (1193, 136) on button >> nth=5
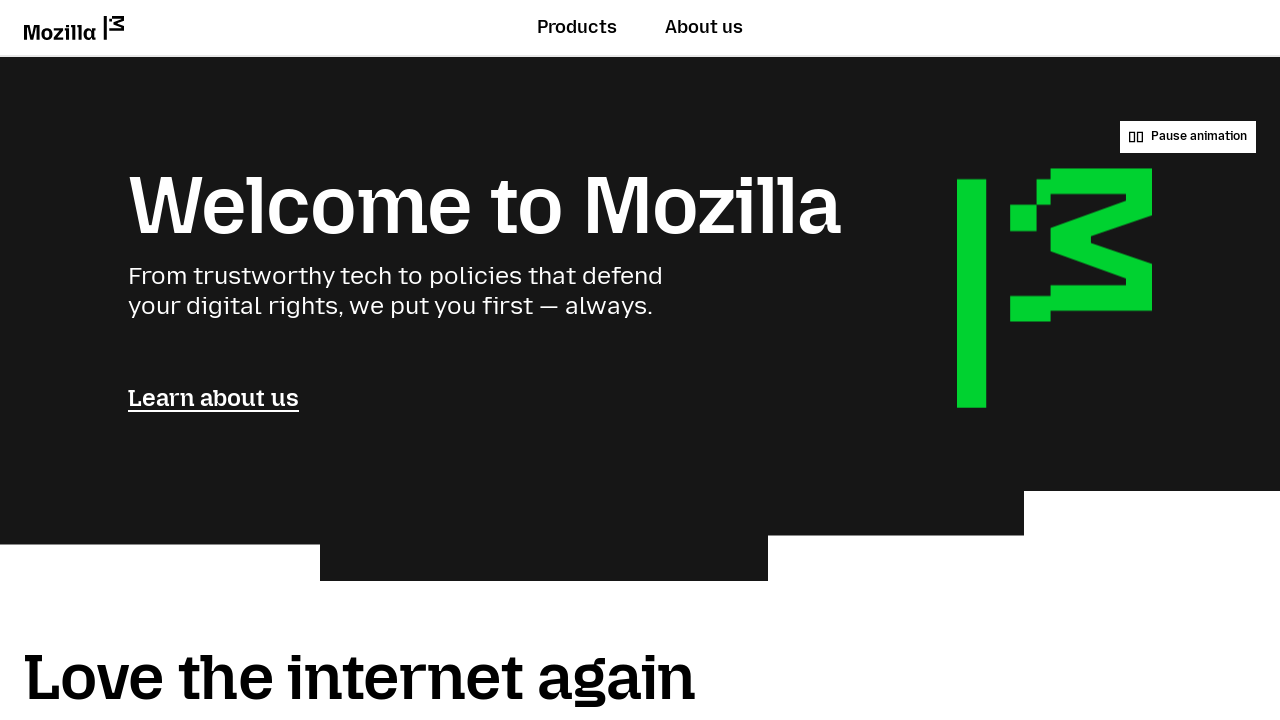

Waited 1 second before next interaction
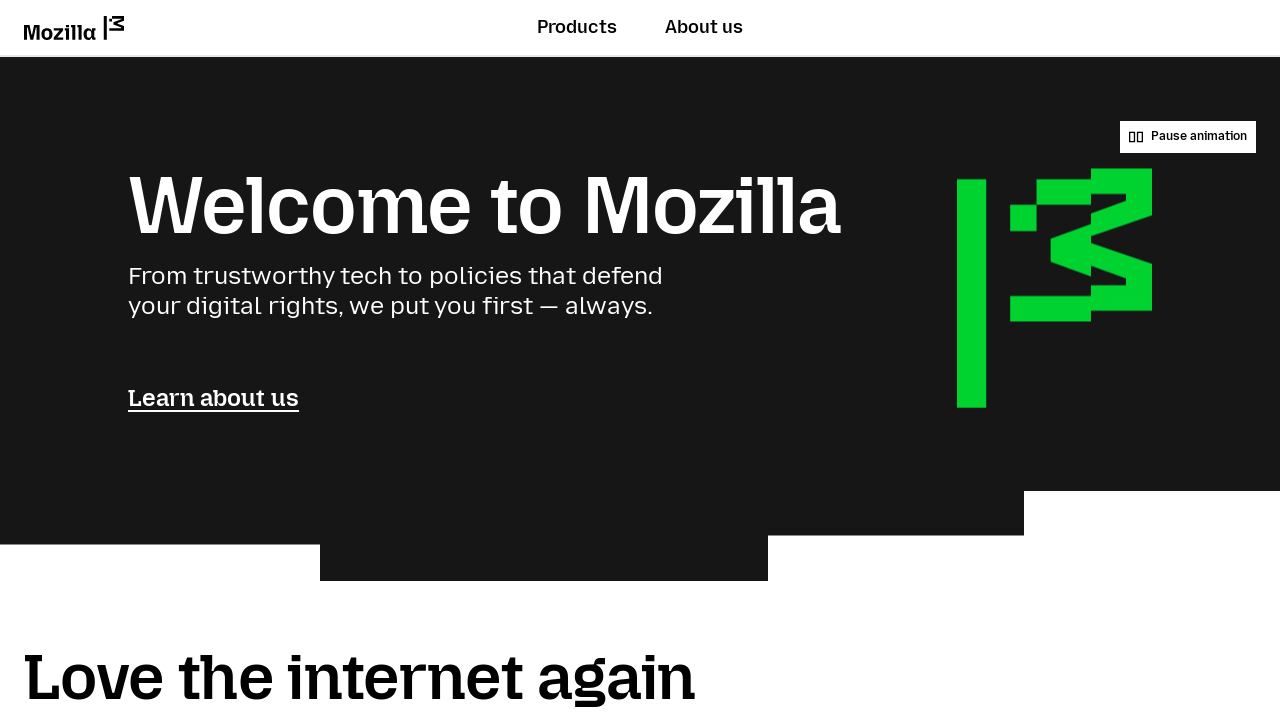

Clicked a button element at (1188, 136) on button >> nth=5
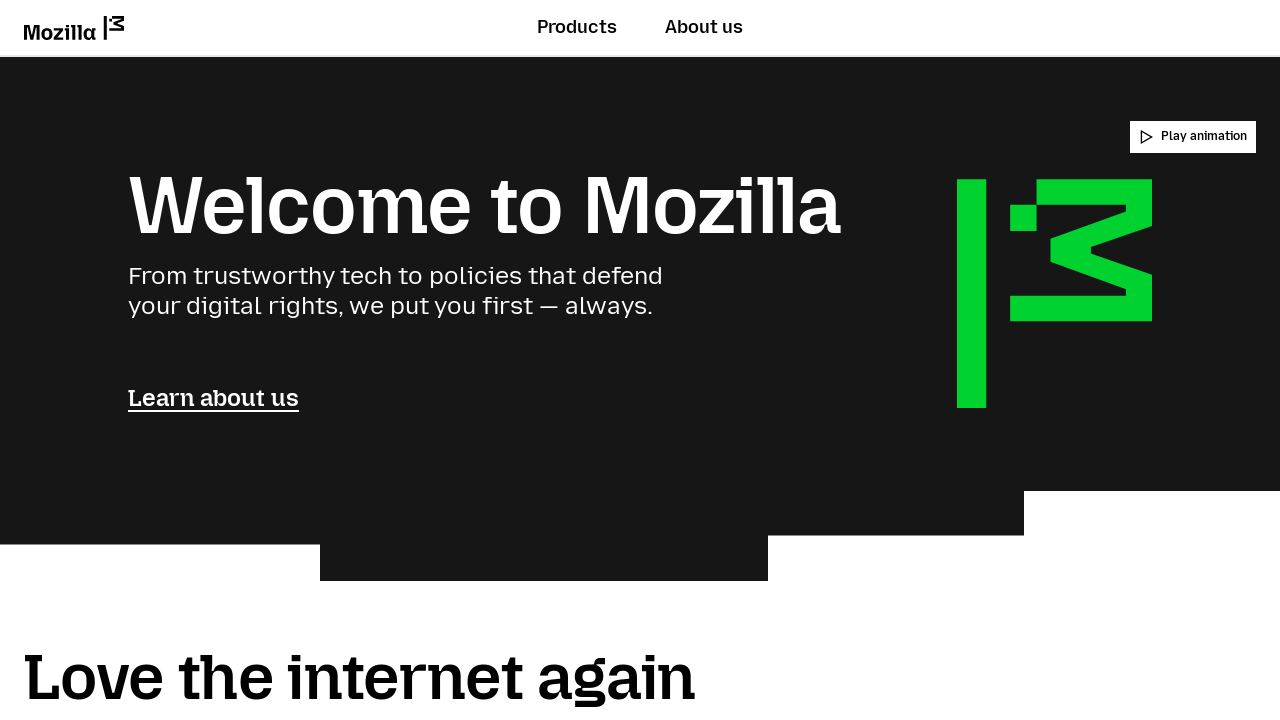

Waited 1 second before next interaction
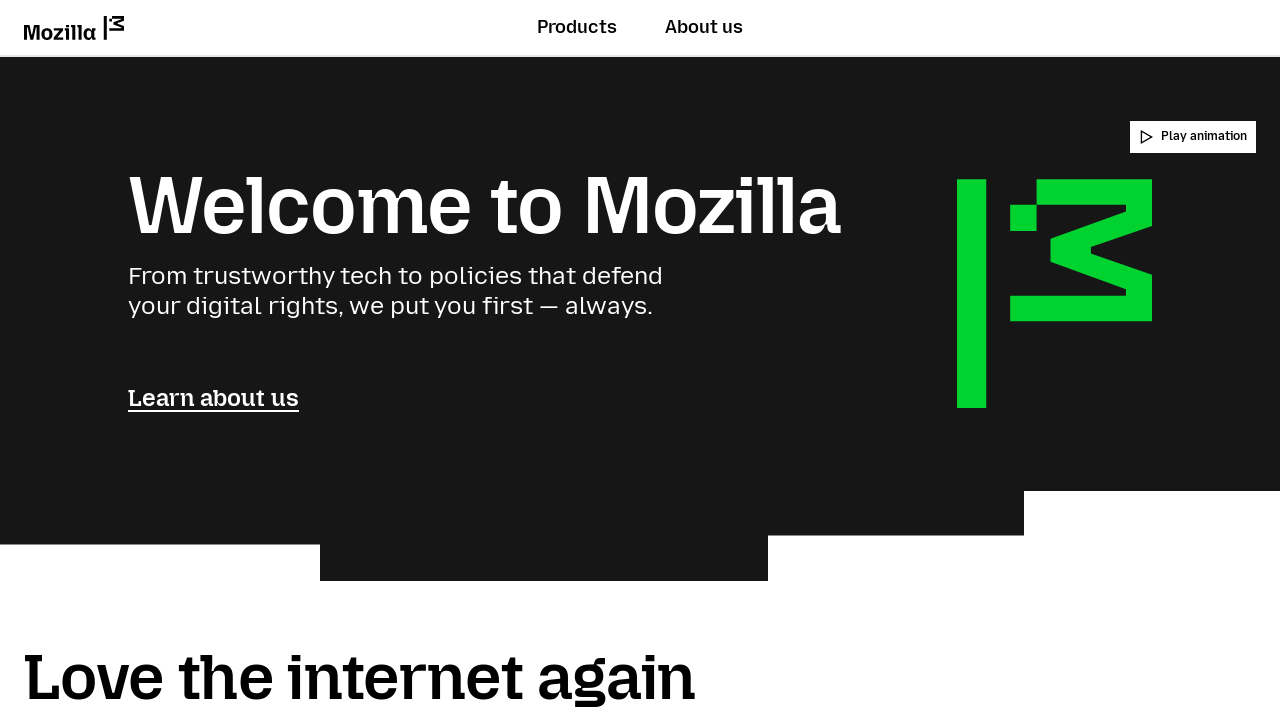

Clicked a button element at (1193, 136) on button >> nth=5
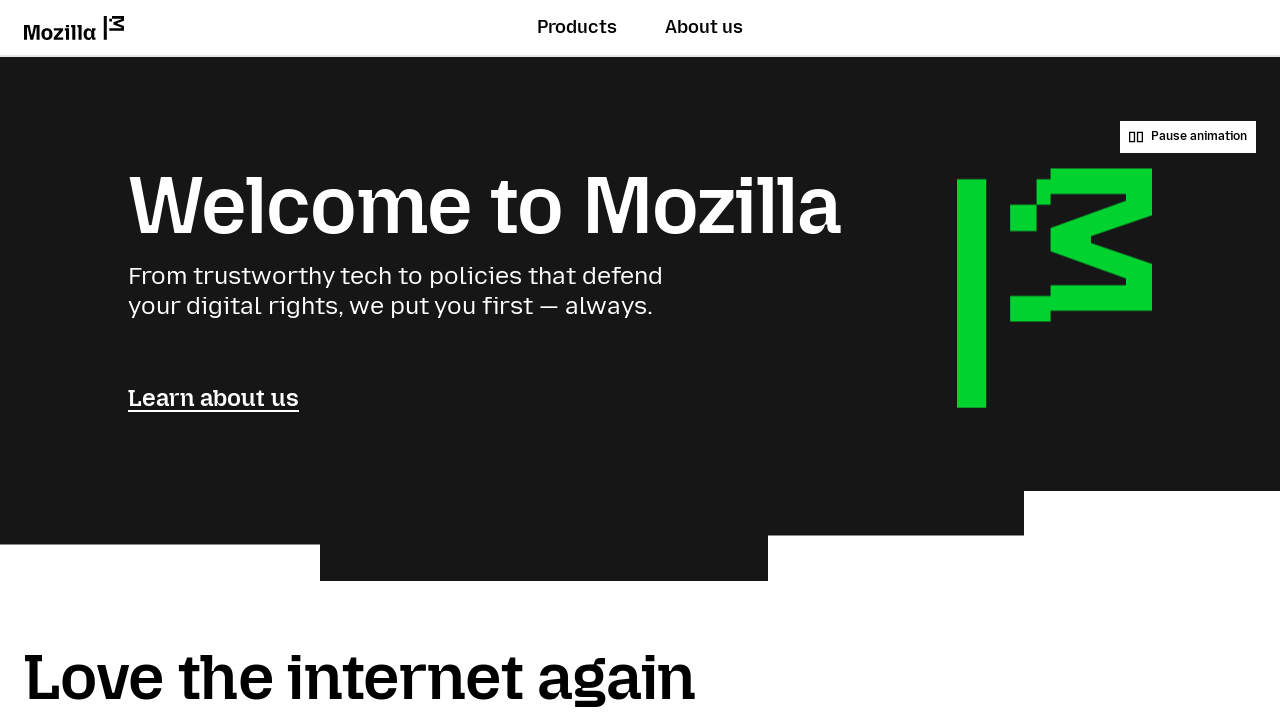

Waited 1 second before next interaction
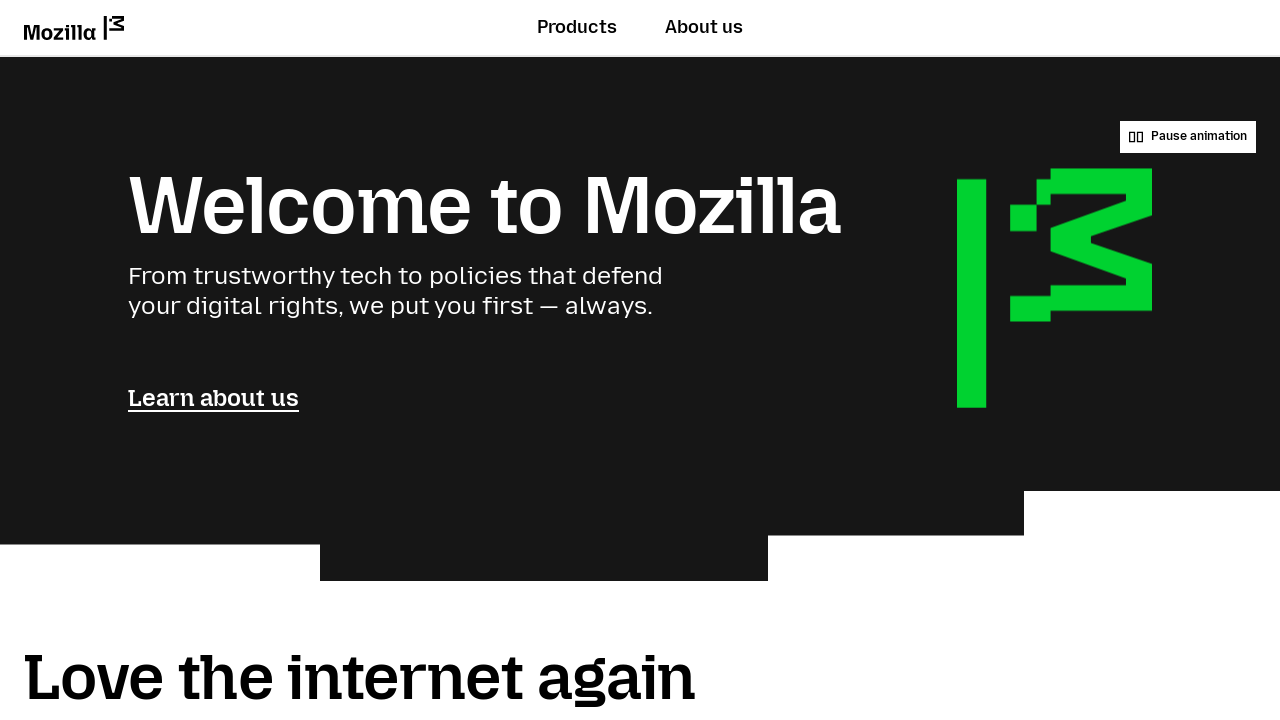

Clicked a button element at (1188, 136) on button >> nth=5
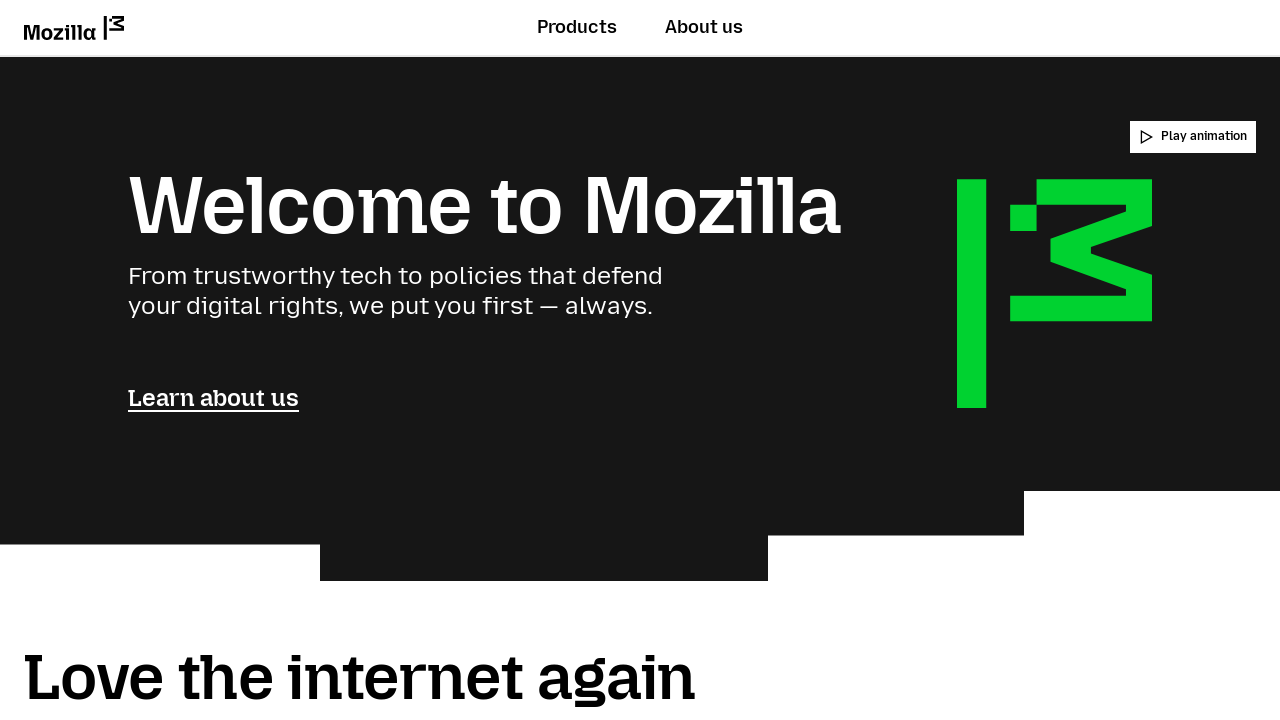

Waited 1 second before next interaction
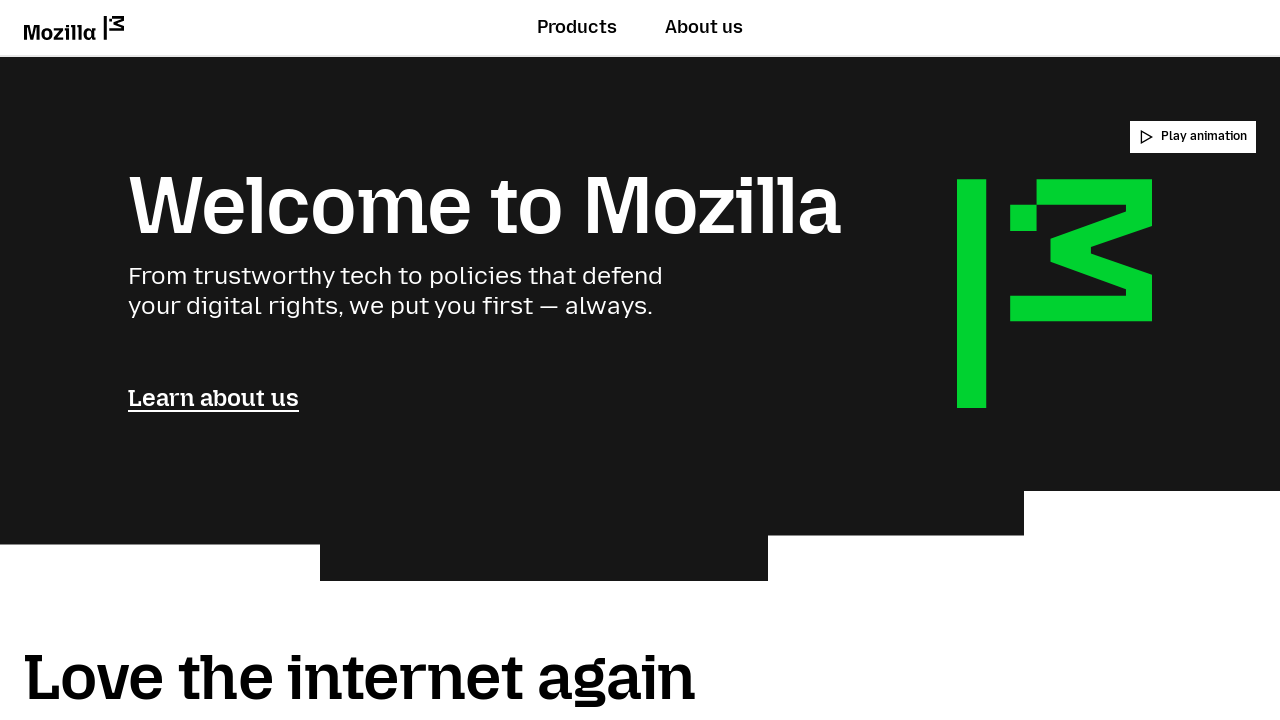

Clicked a button element at (1193, 136) on button >> nth=5
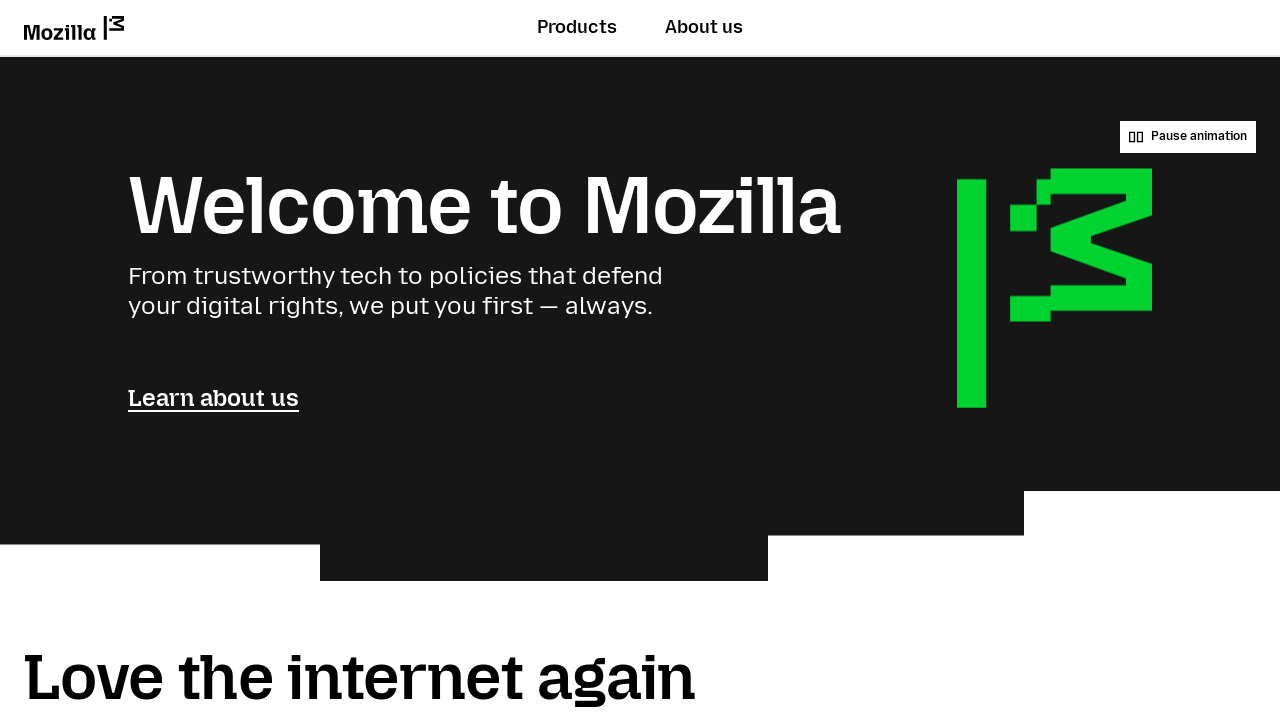

Waited 1 second before next interaction
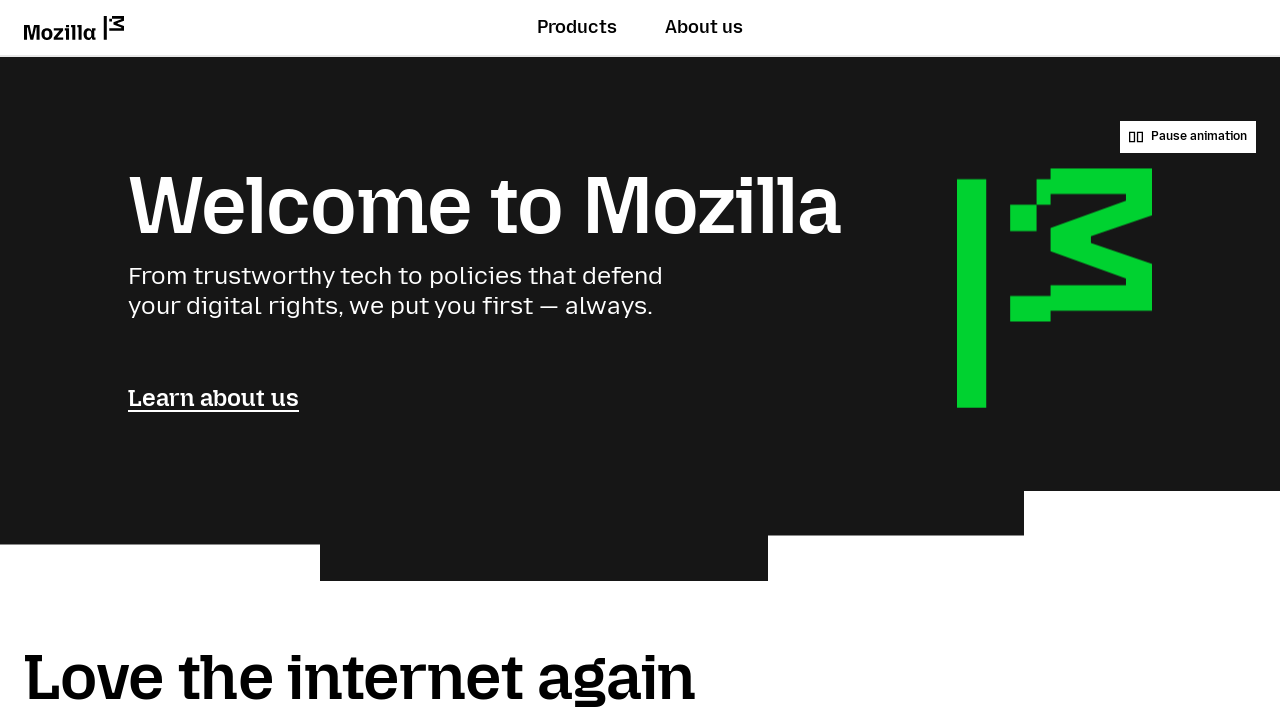

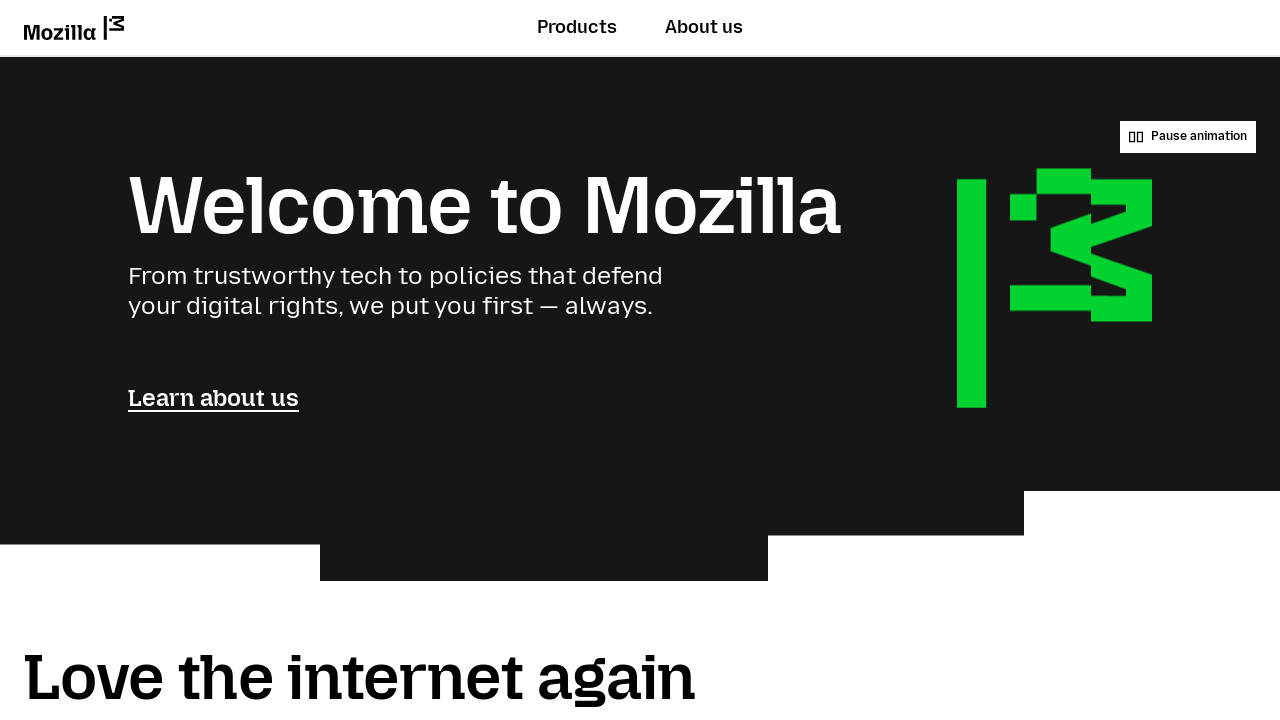